Tests adding todo items to the list by creating two items and verifying they appear in the list

Starting URL: https://demo.playwright.dev/todomvc

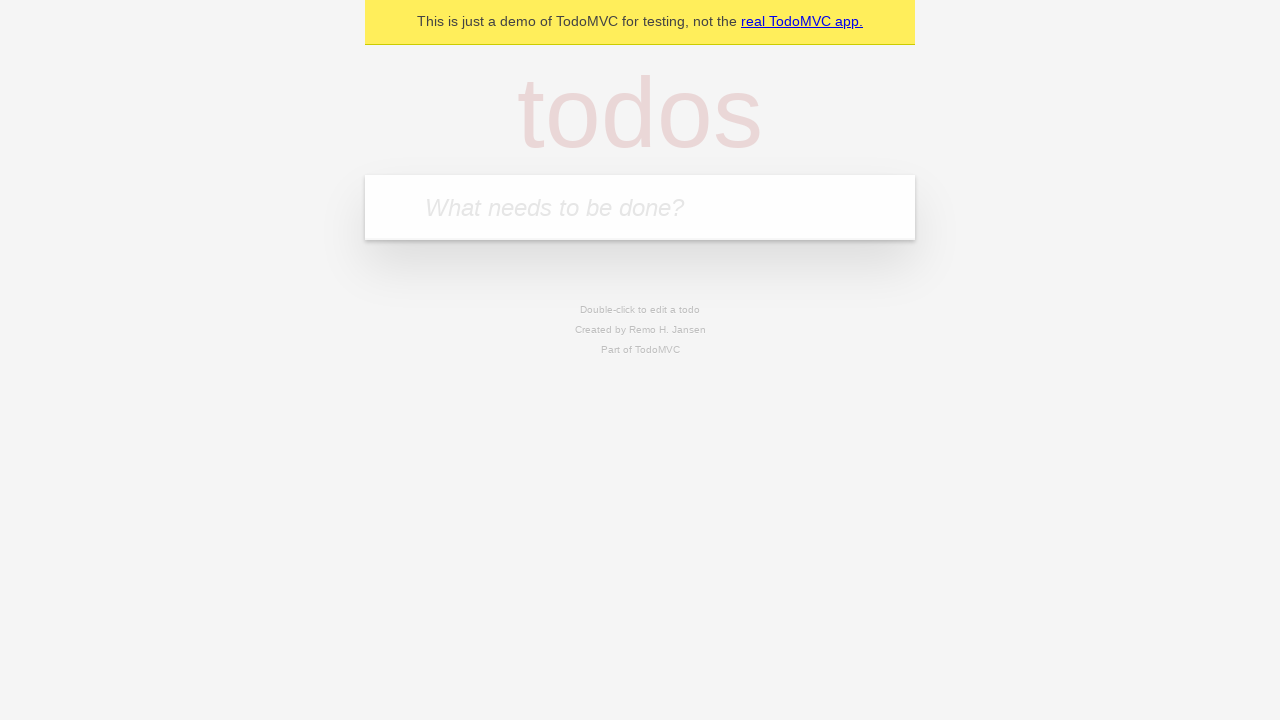

Filled new-todo input with 'buy some cheese' on .new-todo
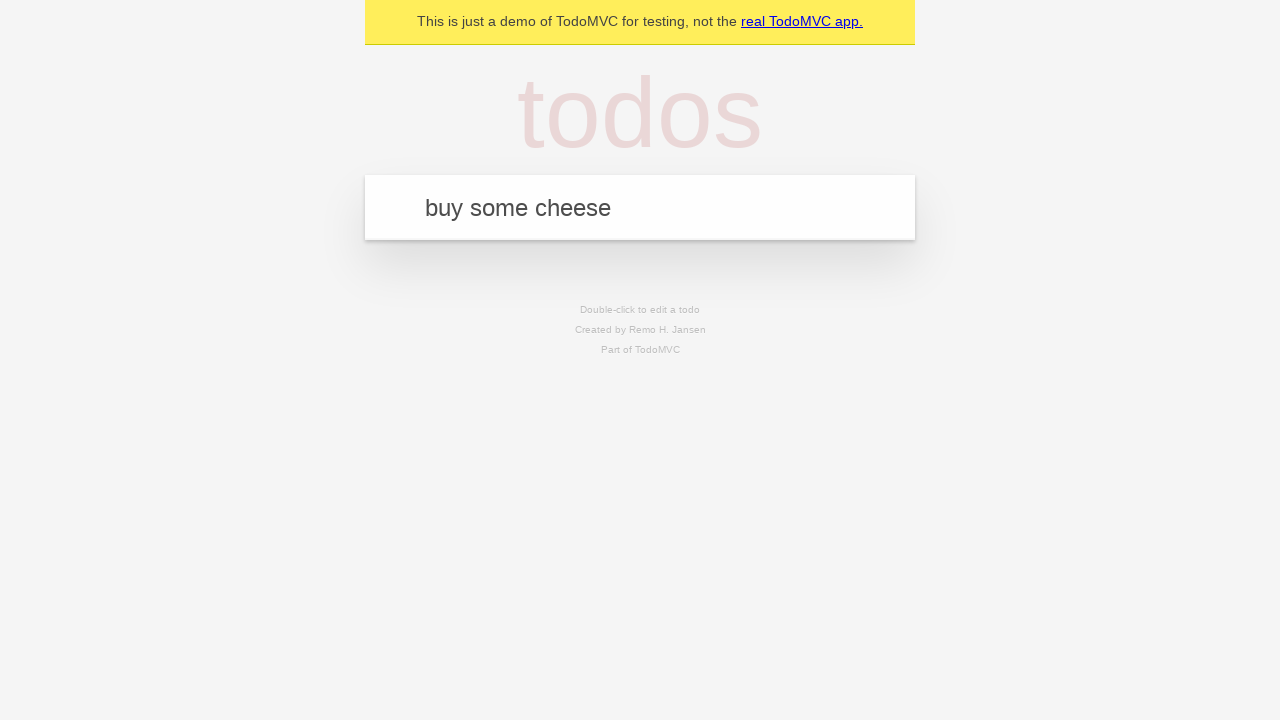

Pressed Enter to create first todo item on .new-todo
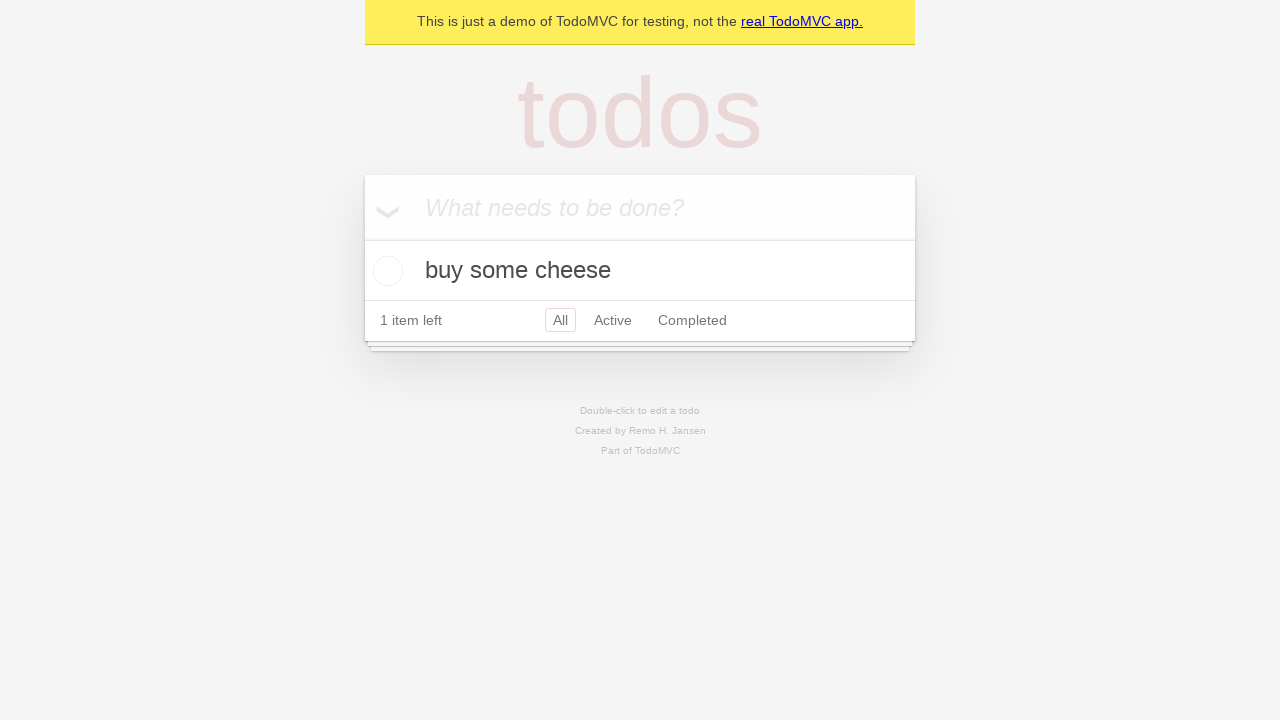

First todo item appeared in the list
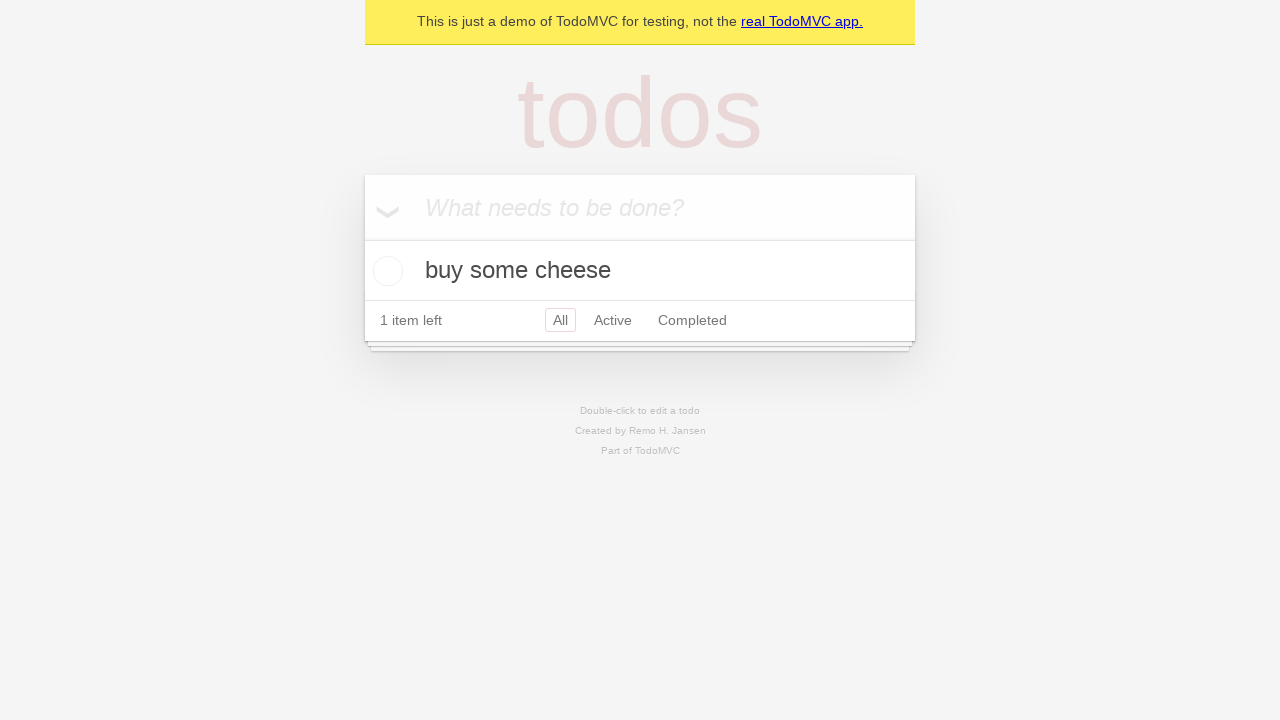

Filled new-todo input with 'feed the cat' on .new-todo
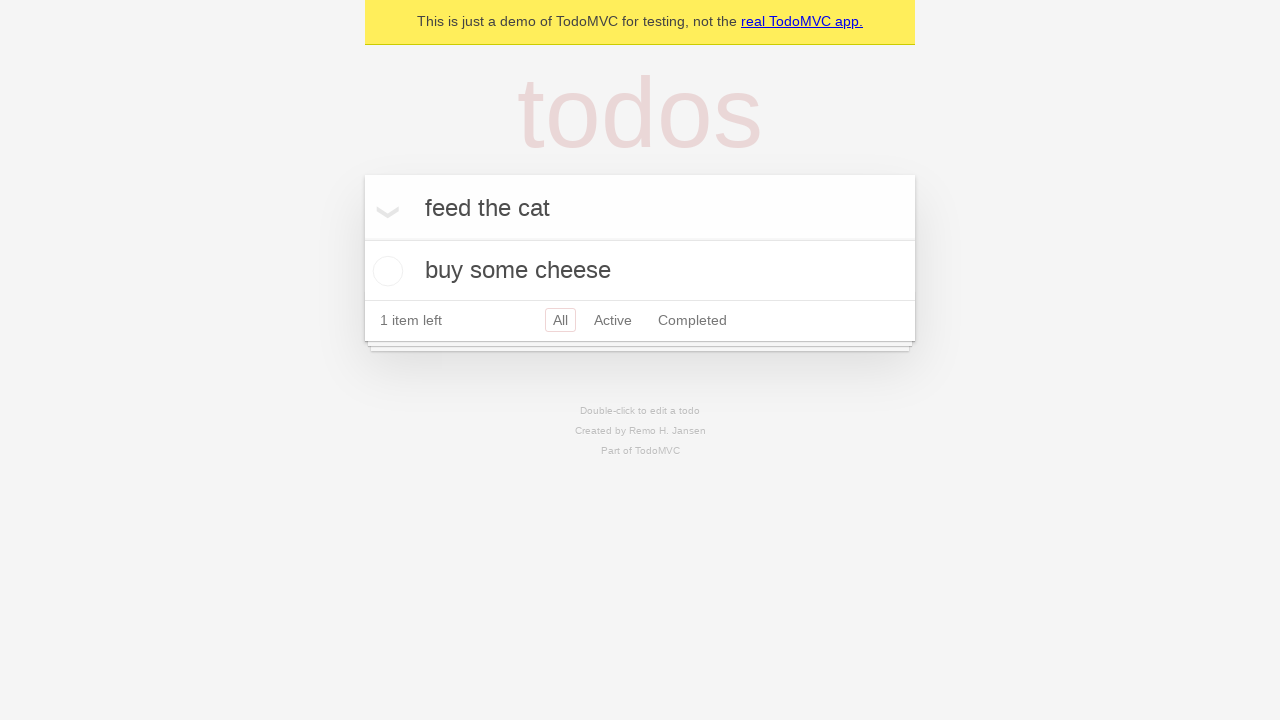

Pressed Enter to create second todo item on .new-todo
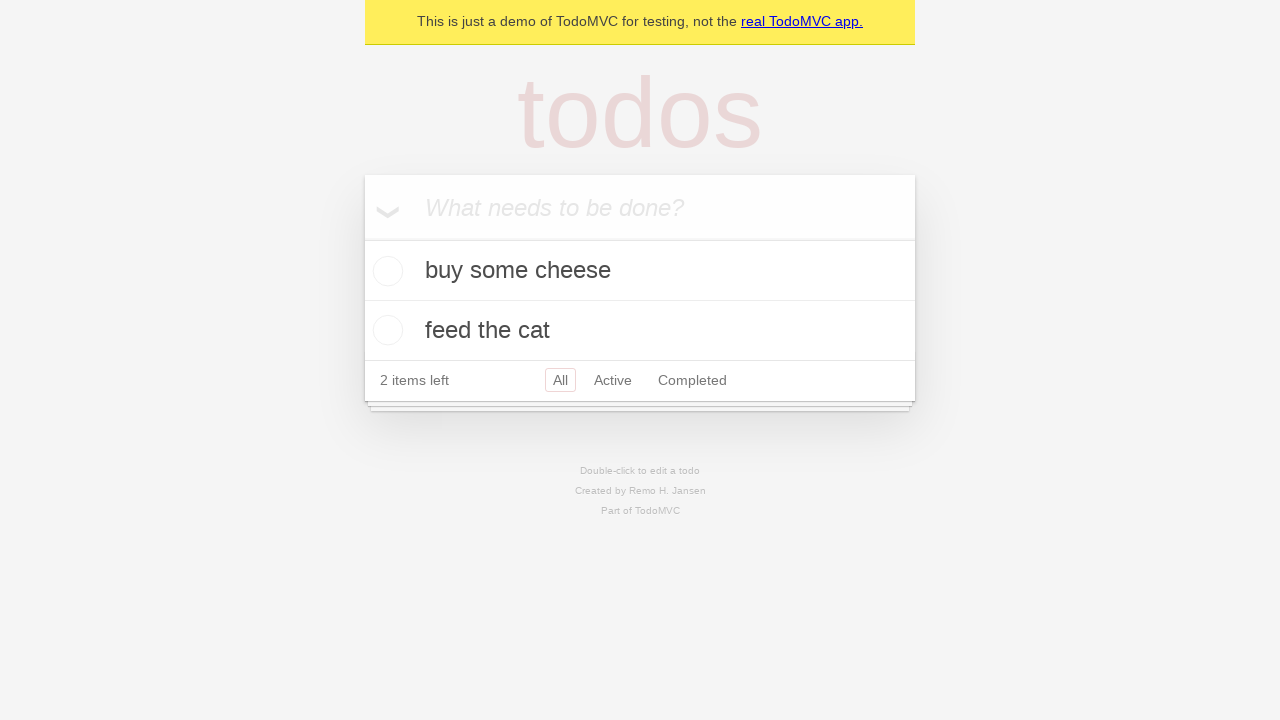

Second todo item appeared in the list, both items now visible
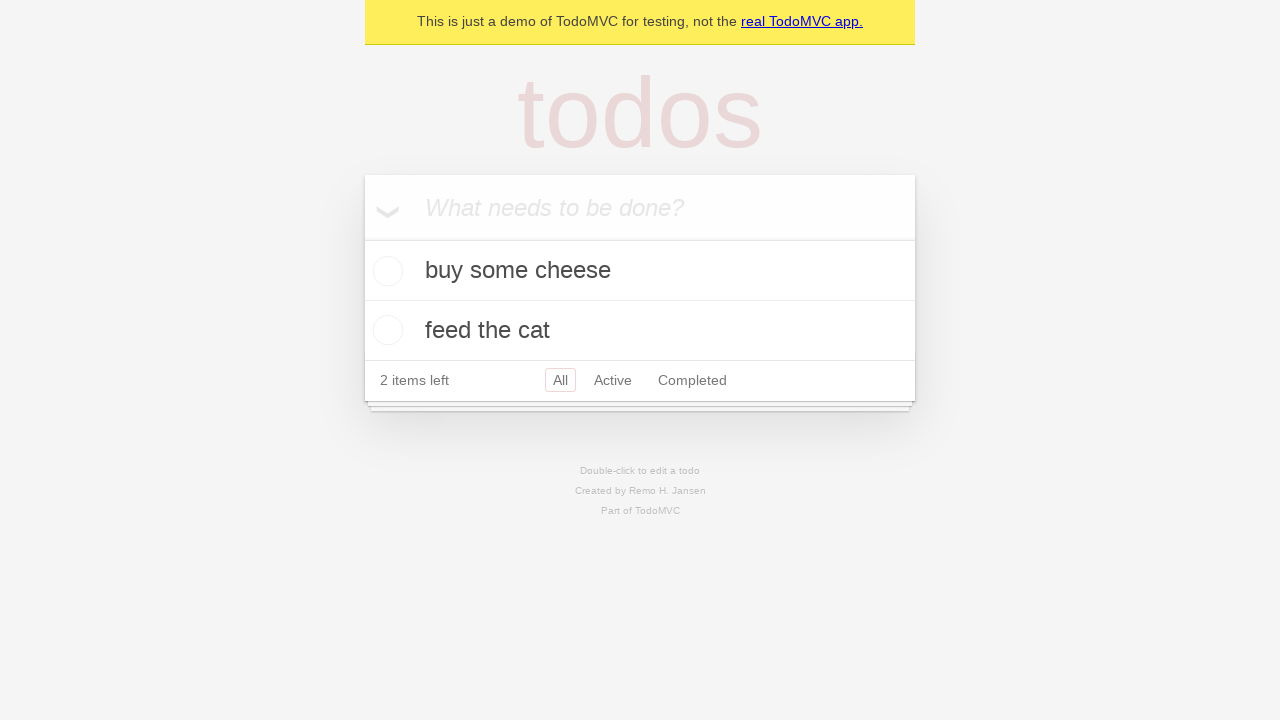

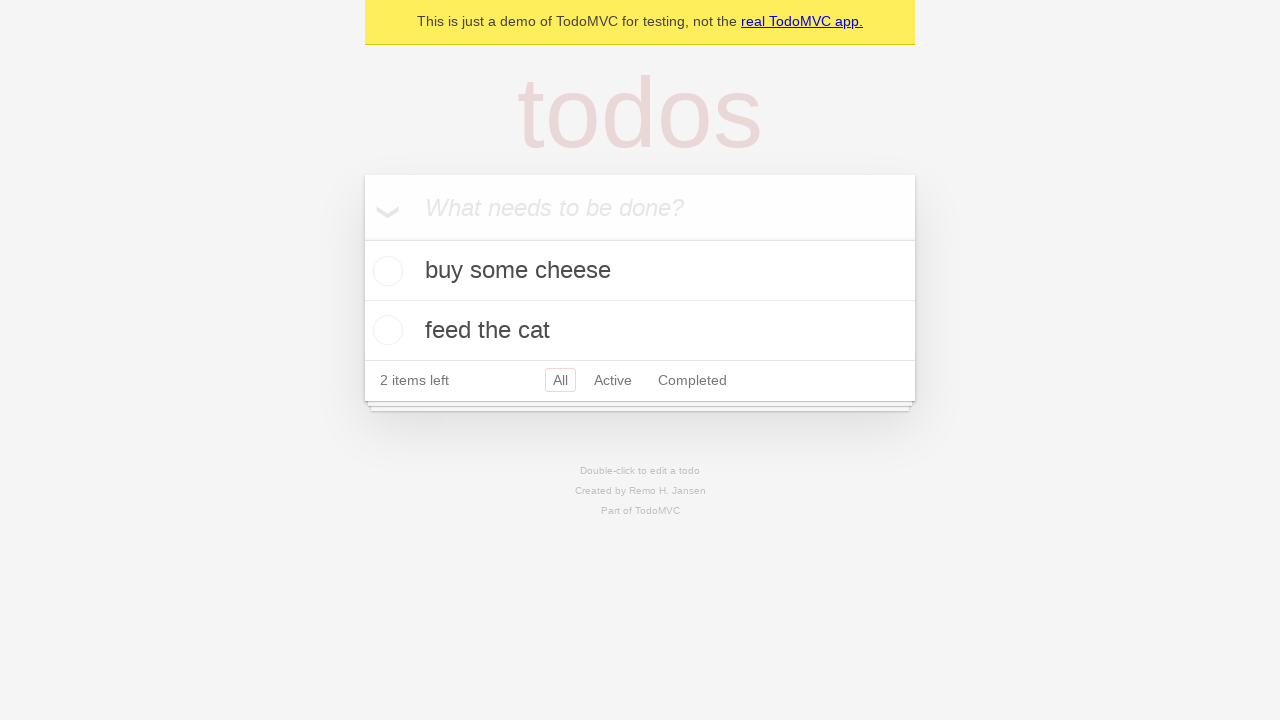